Tests file upload functionality by selecting a file, clicking upload, and verifying the success message displays "File Uploaded!"

Starting URL: https://the-internet.herokuapp.com/upload

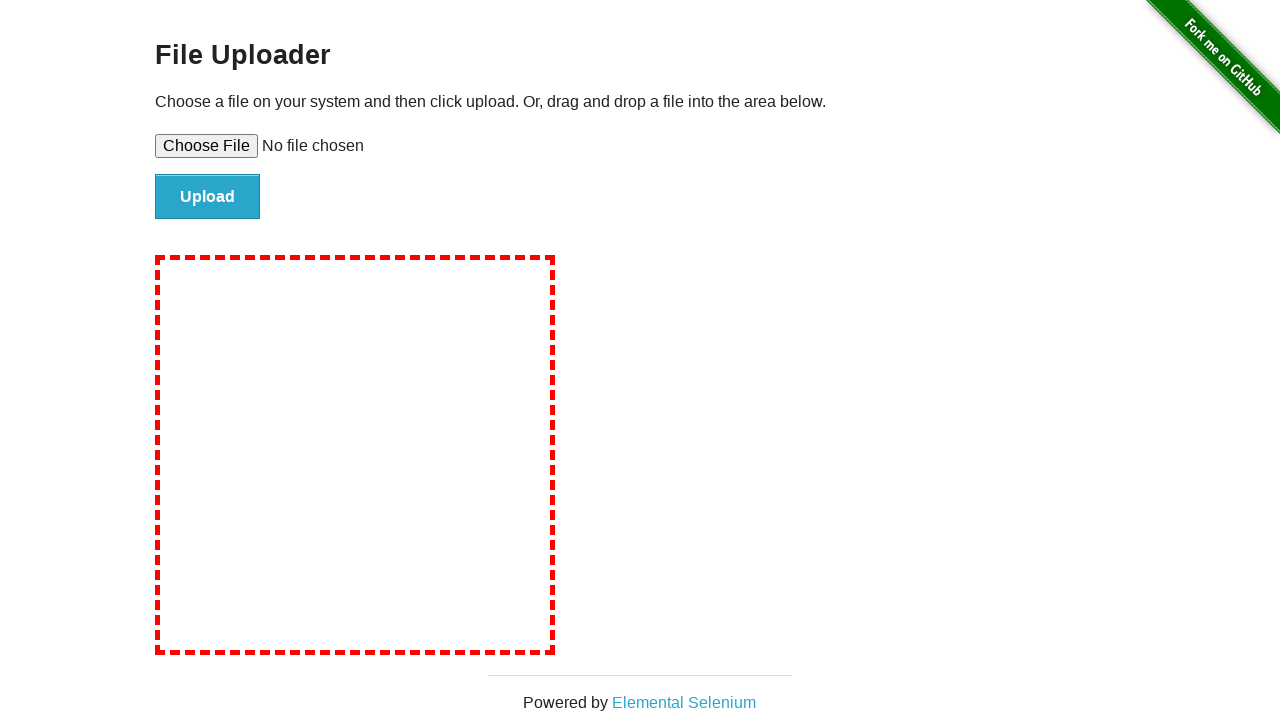

Created temporary test file for upload
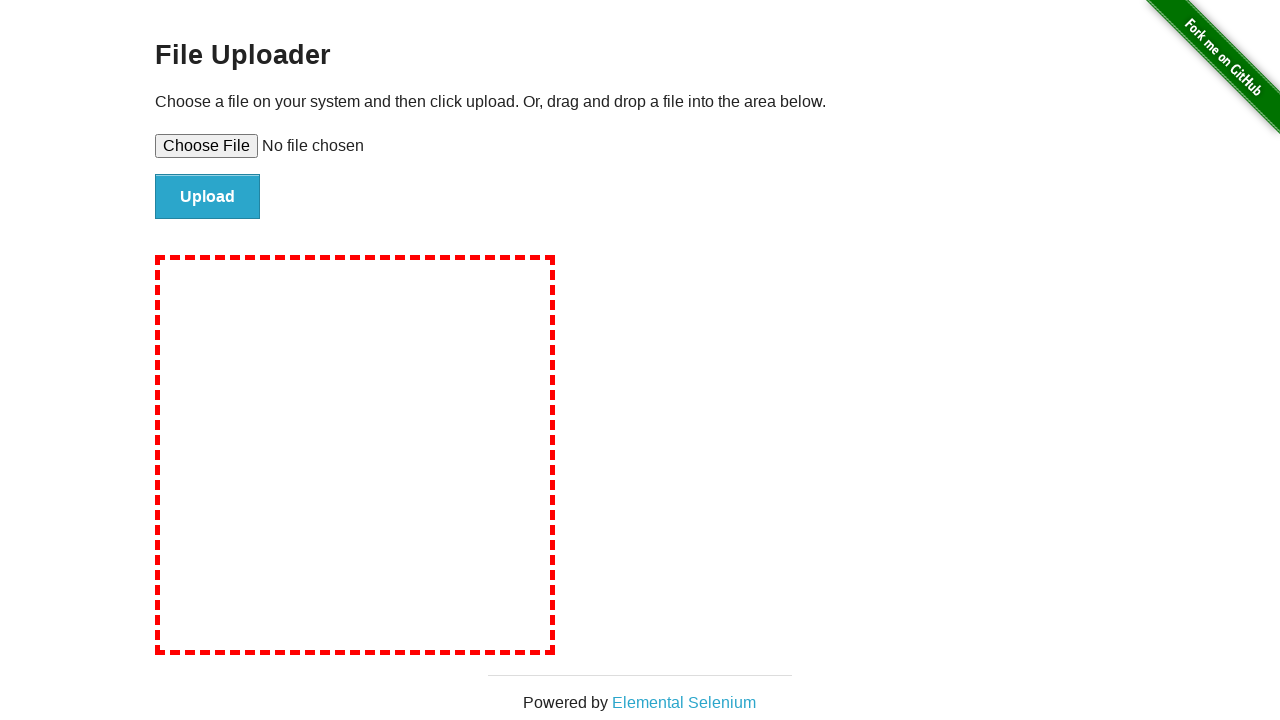

Selected test file in file upload input
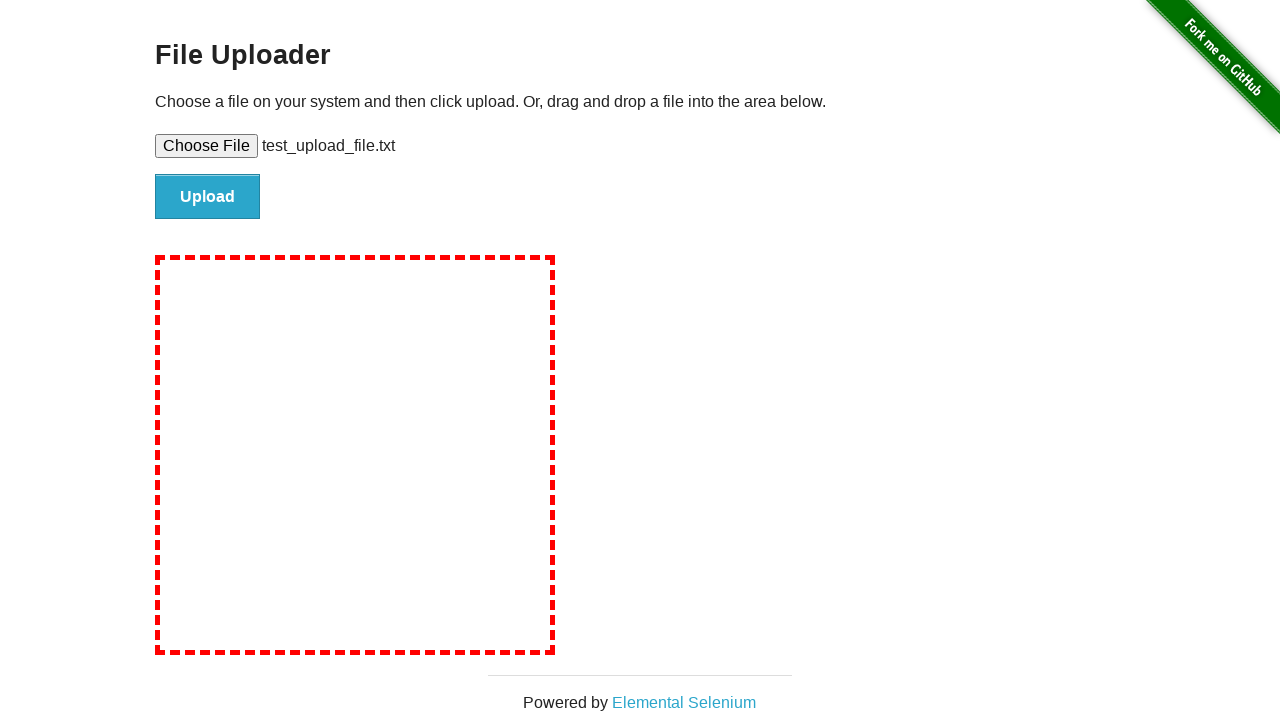

Clicked upload button to submit file at (208, 197) on #file-submit
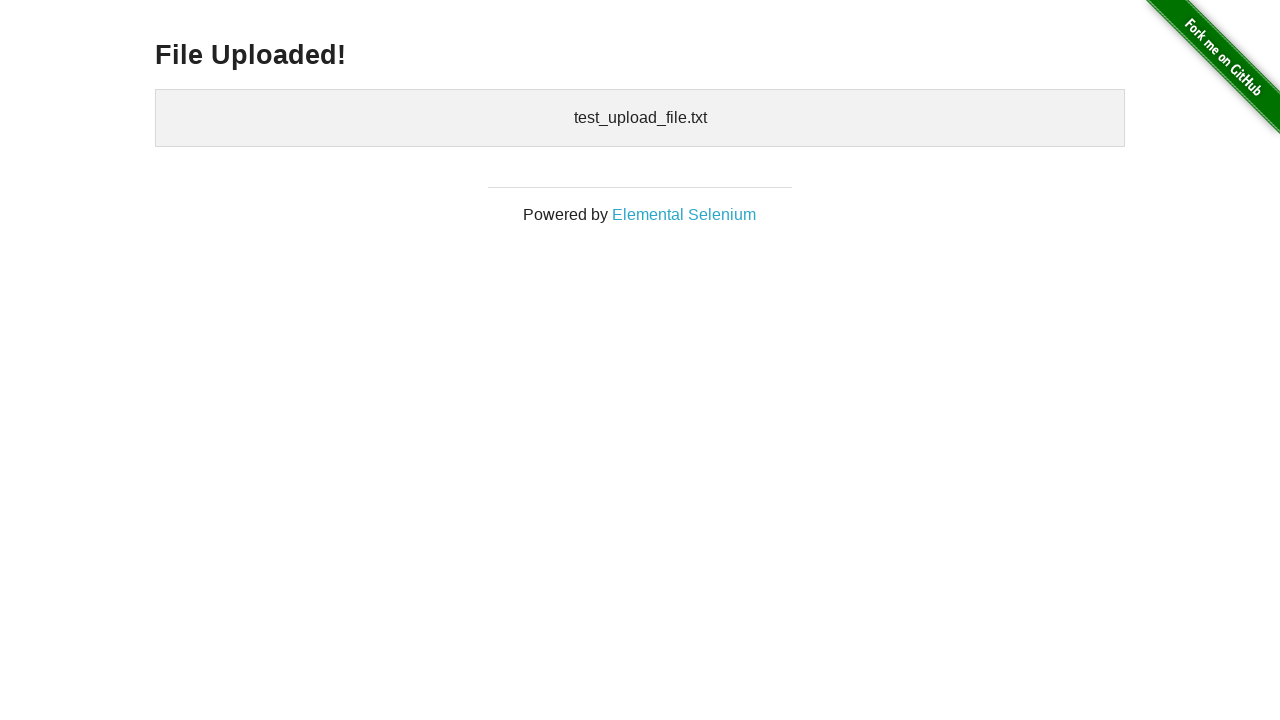

Waited for success message heading to appear
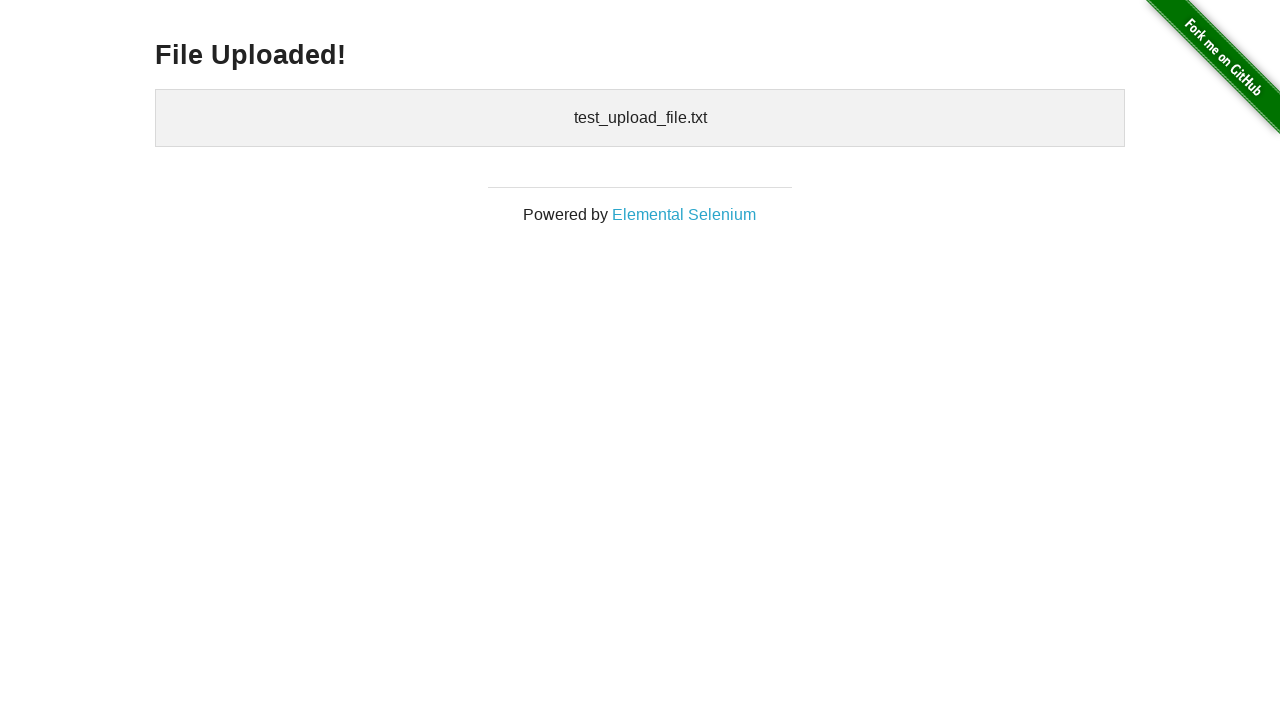

Verified success message displays 'File Uploaded!'
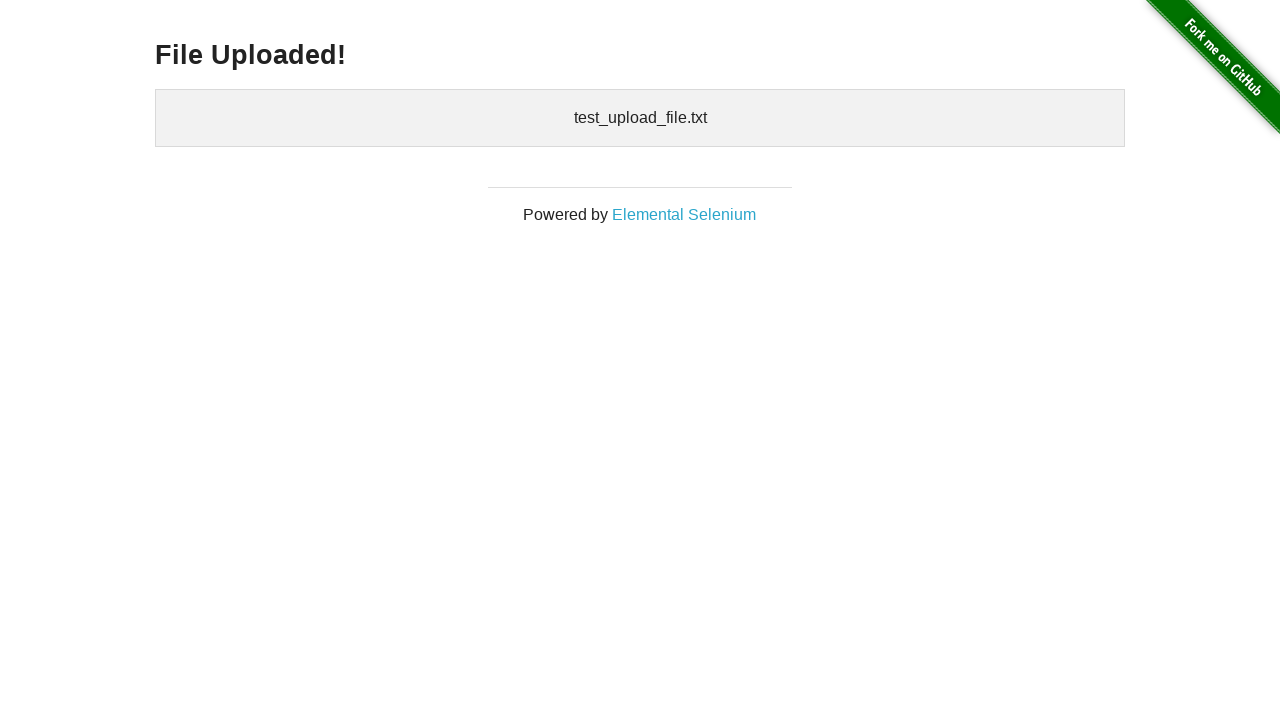

Cleaned up temporary test file
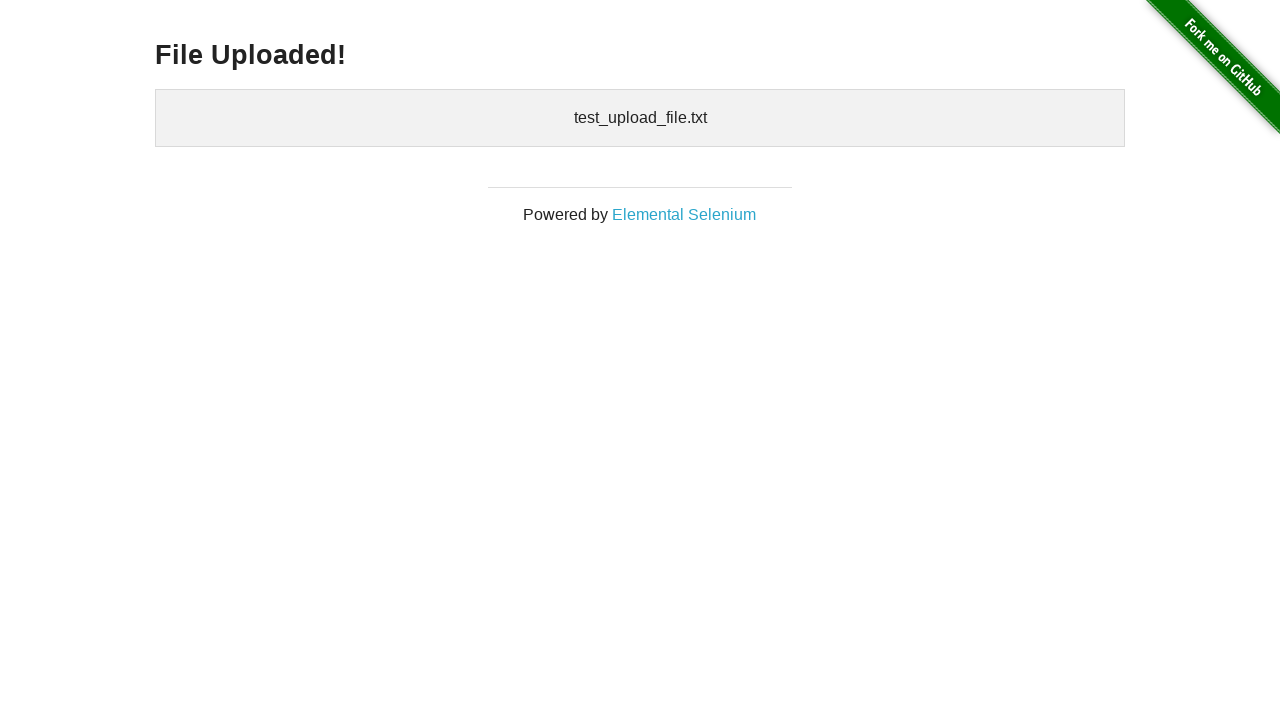

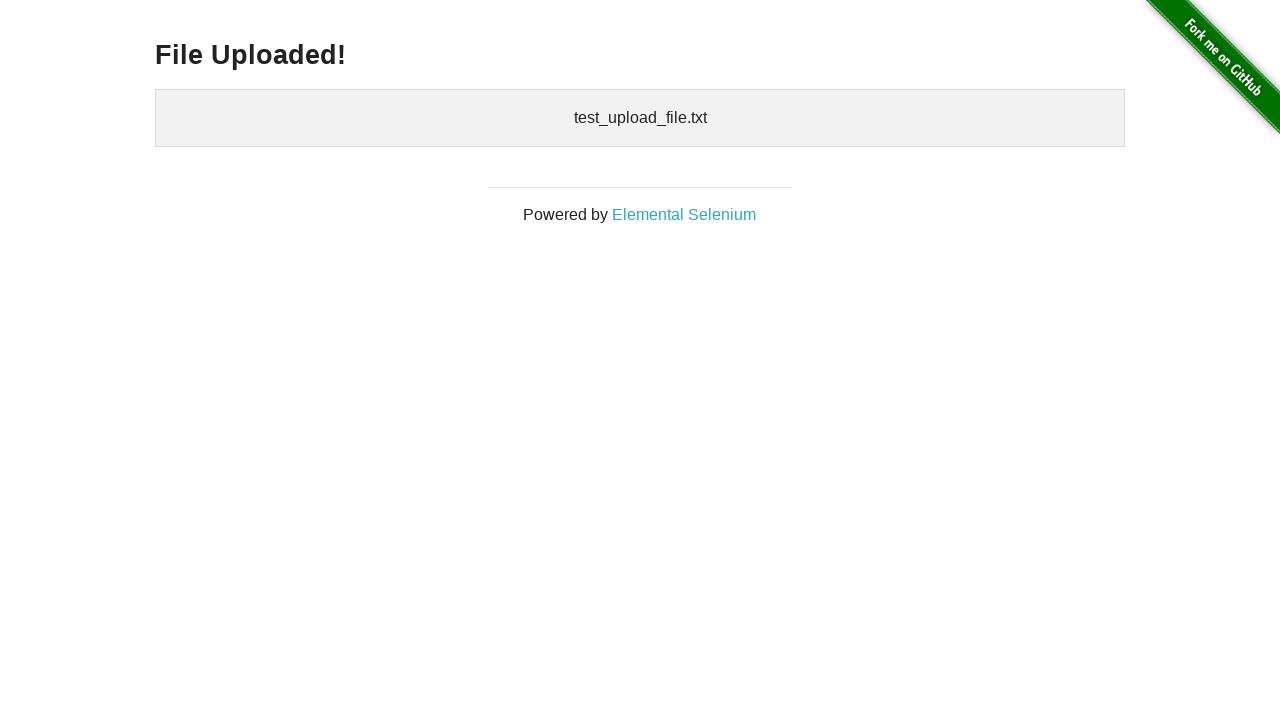